Tests that the numeric category (0-9) in Browse Languages contains exactly 10 language entries.

Starting URL: http://www.99-bottles-of-beer.net/

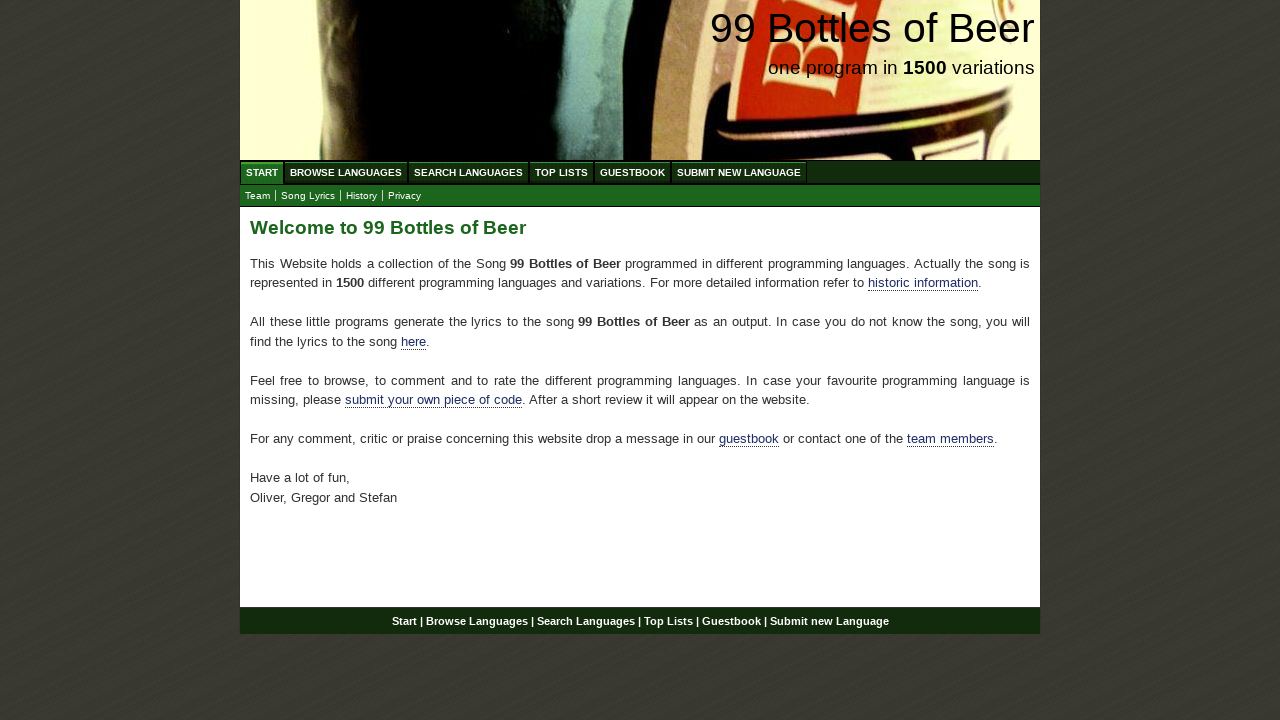

Clicked on Browse Languages link at (346, 172) on a[href='/abc.html']
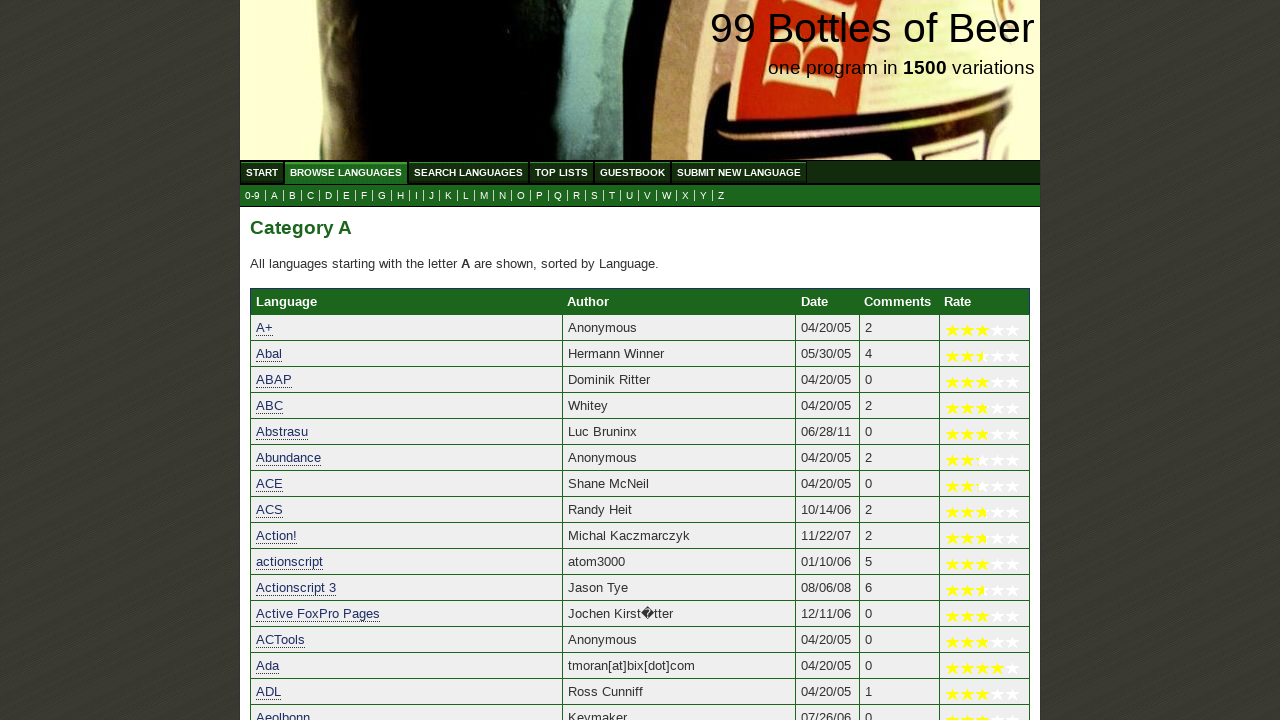

Clicked on numeric category (0-9) at (252, 196) on a[href='0.html']
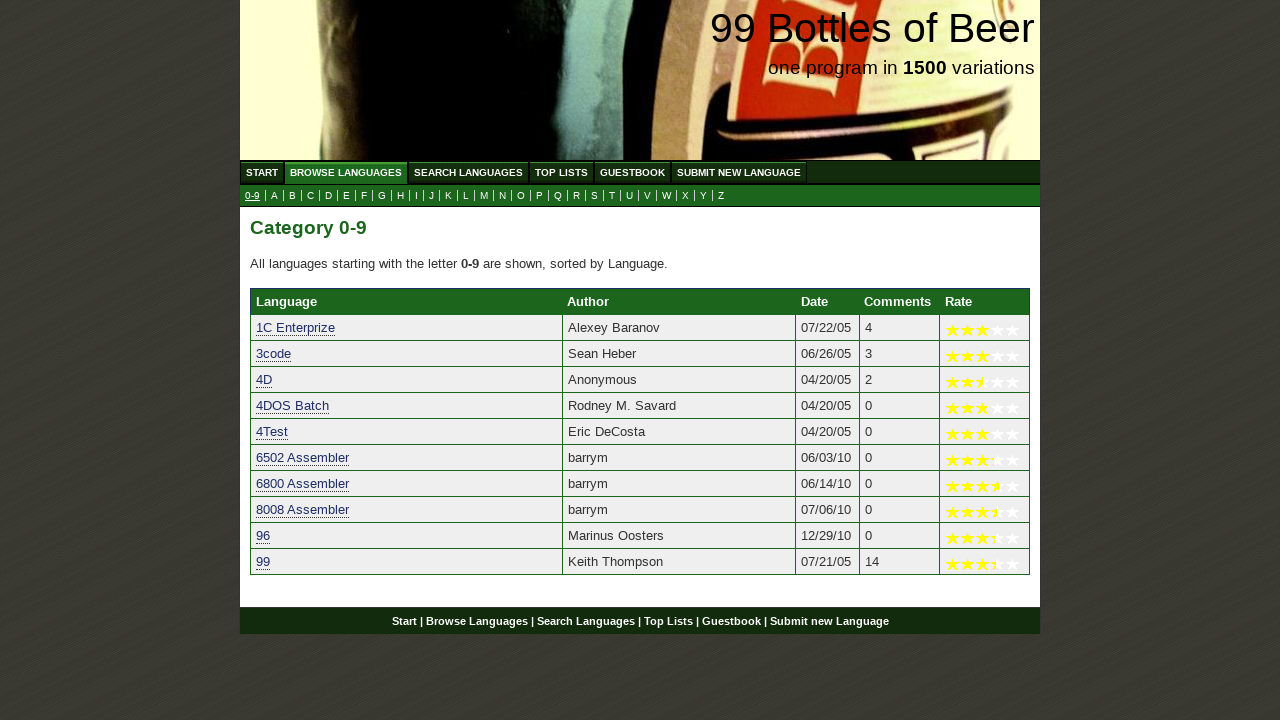

Table rows loaded for numeric language entries
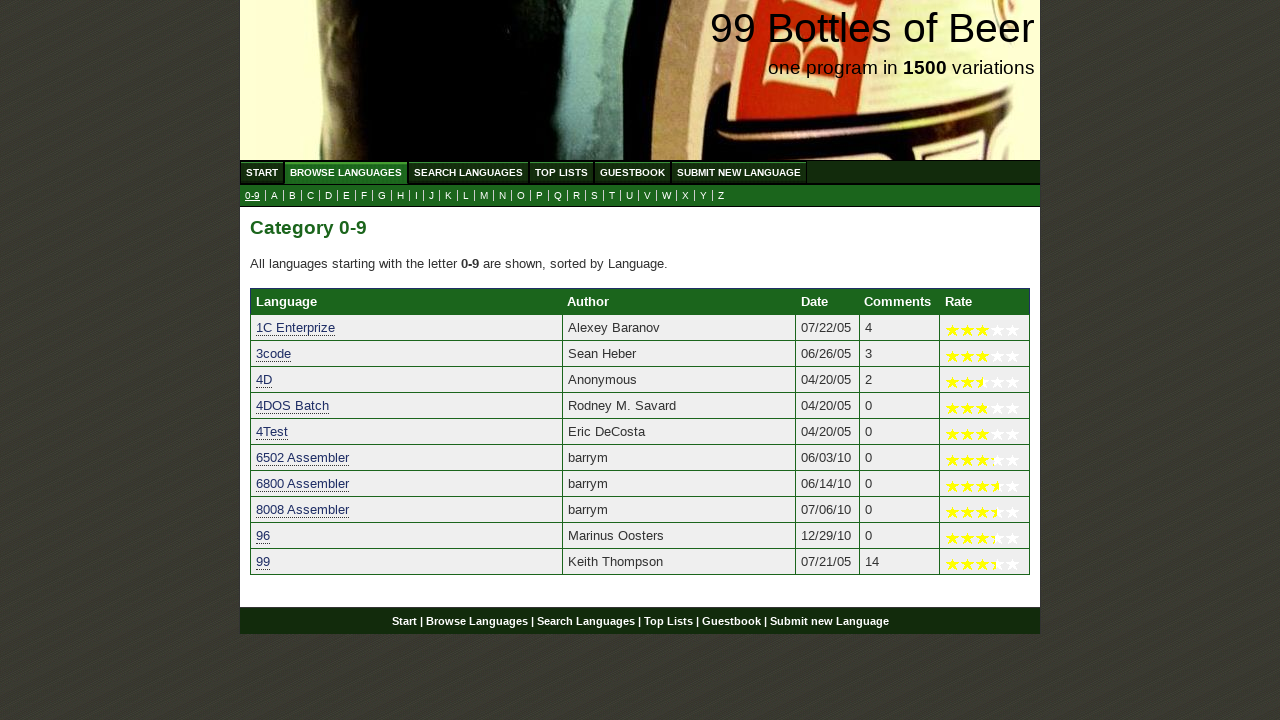

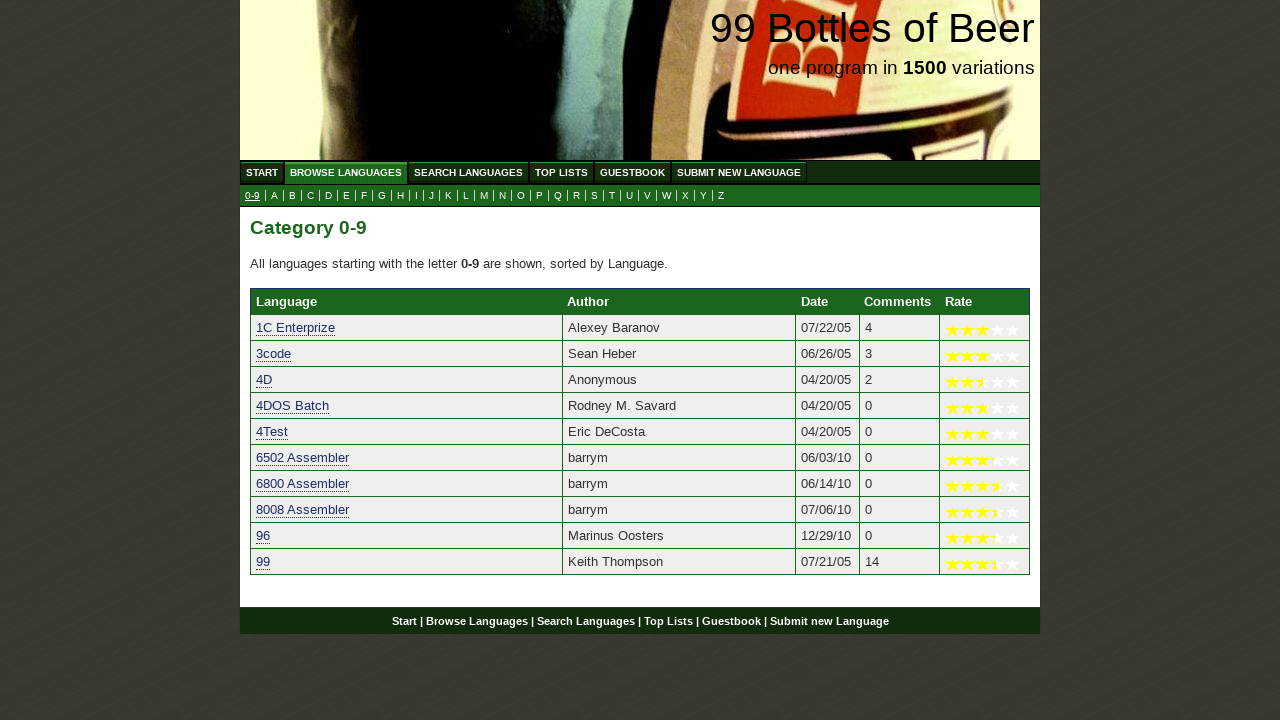